Navigates to an Angular application demo page and clicks on the Virtual Library button while monitoring network activity for failed requests

Starting URL: https://rahulshettyacademy.com/angularAppdemo/

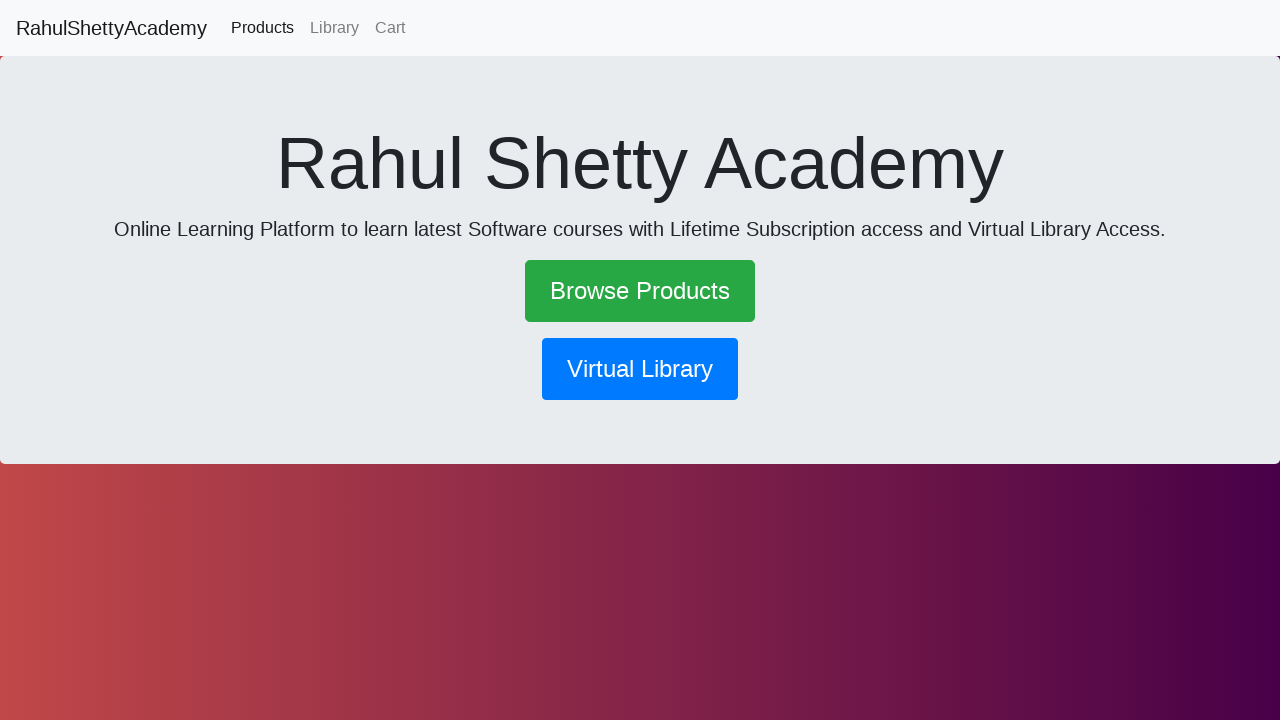

Clicked on Virtual Library button at (640, 369) on xpath=//button[normalize-space()='Virtual Library']
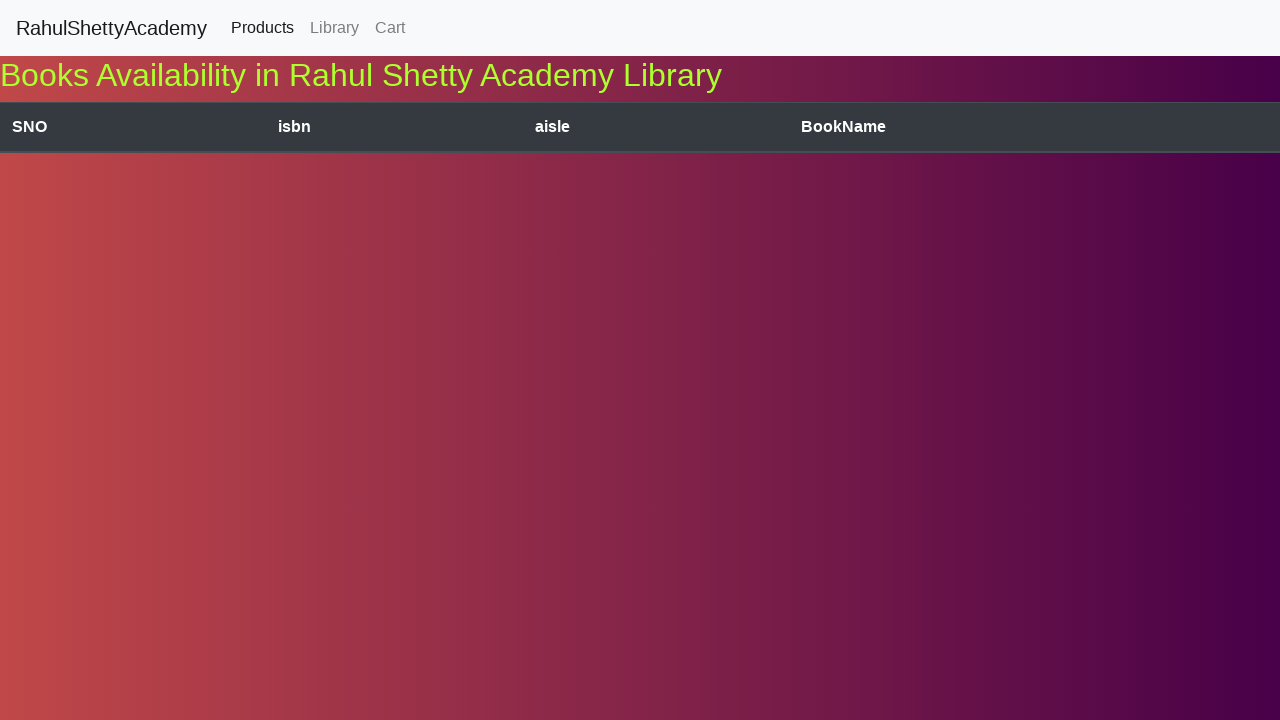

Waited for network to become idle after Virtual Library button click
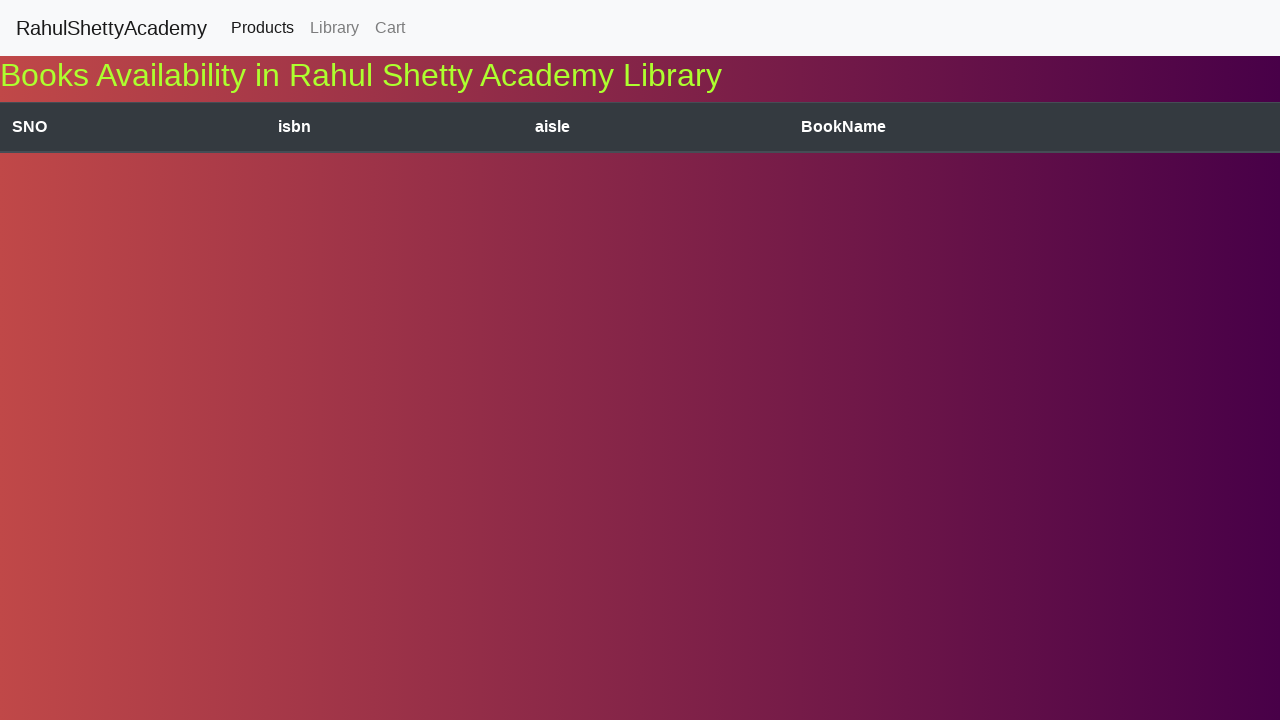

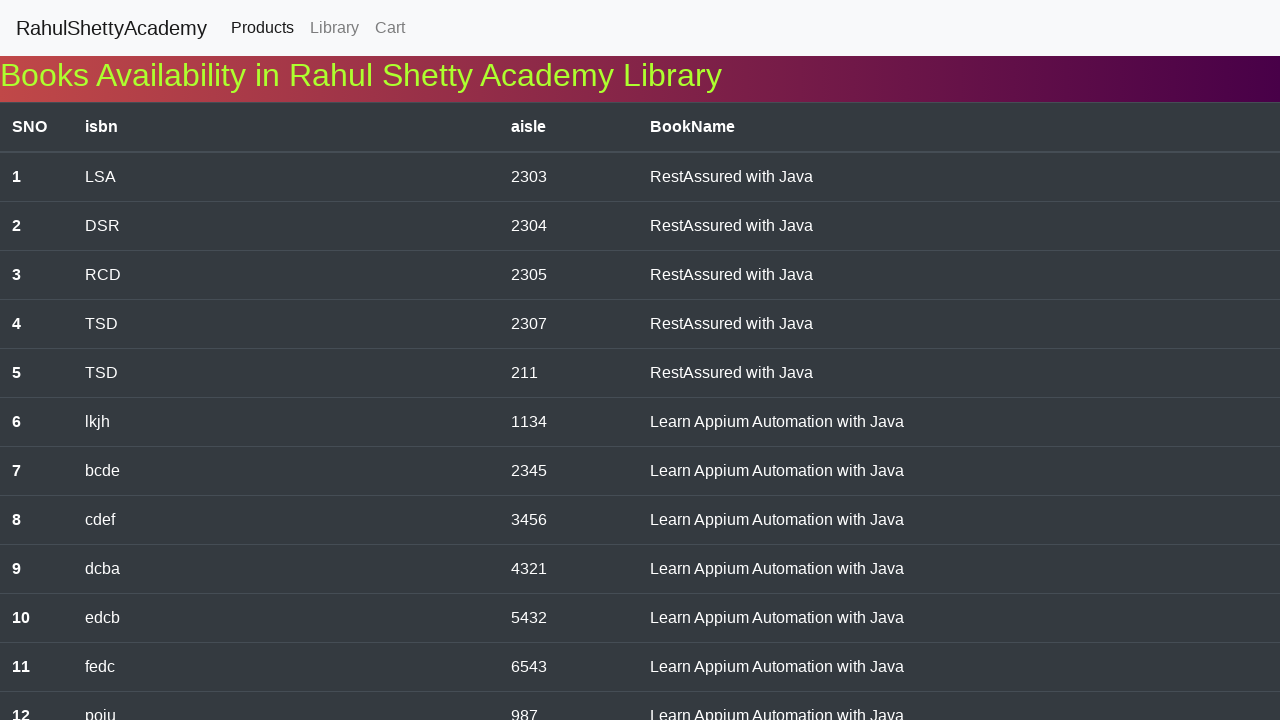